Tests dropdown selection functionality by selecting currency options using different methods - by index, value, and visible text

Starting URL: https://rahulshettyacademy.com/dropdownsPractise/

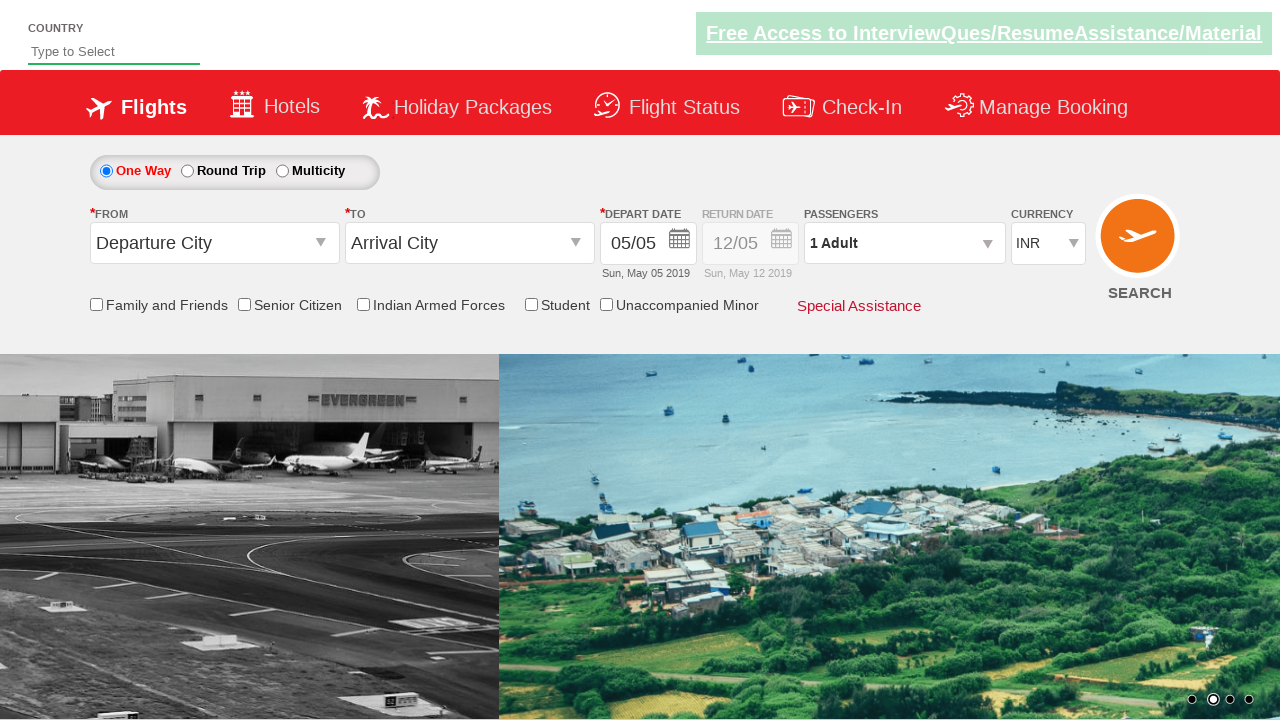

Selected first option in currency dropdown by index on #ctl00_mainContent_DropDownListCurrency
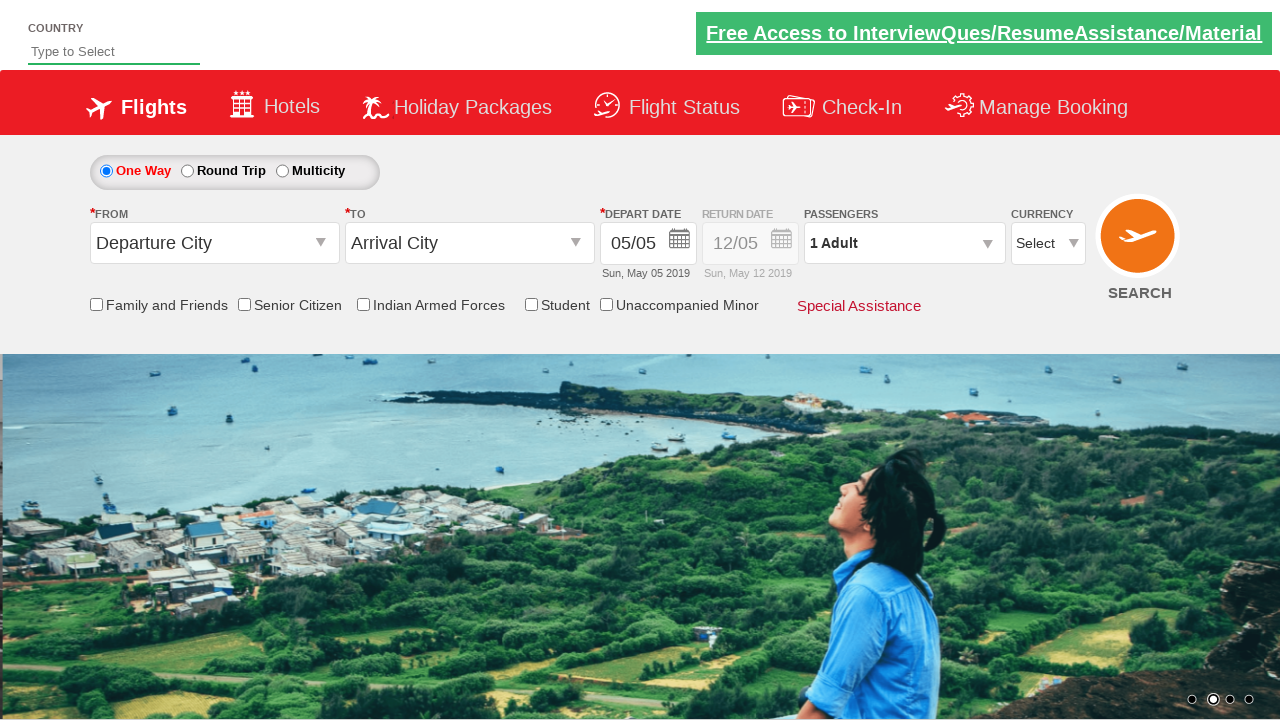

Selected AED currency option by value on #ctl00_mainContent_DropDownListCurrency
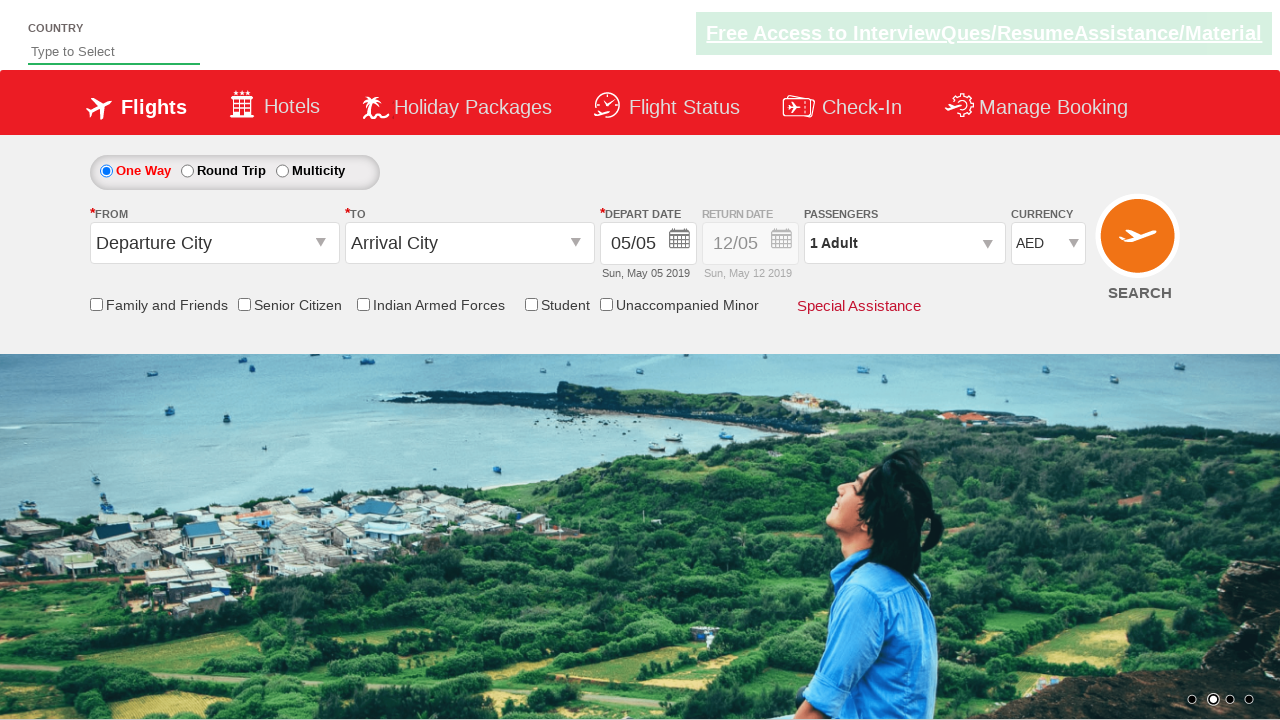

Selected INR currency option by visible text on #ctl00_mainContent_DropDownListCurrency
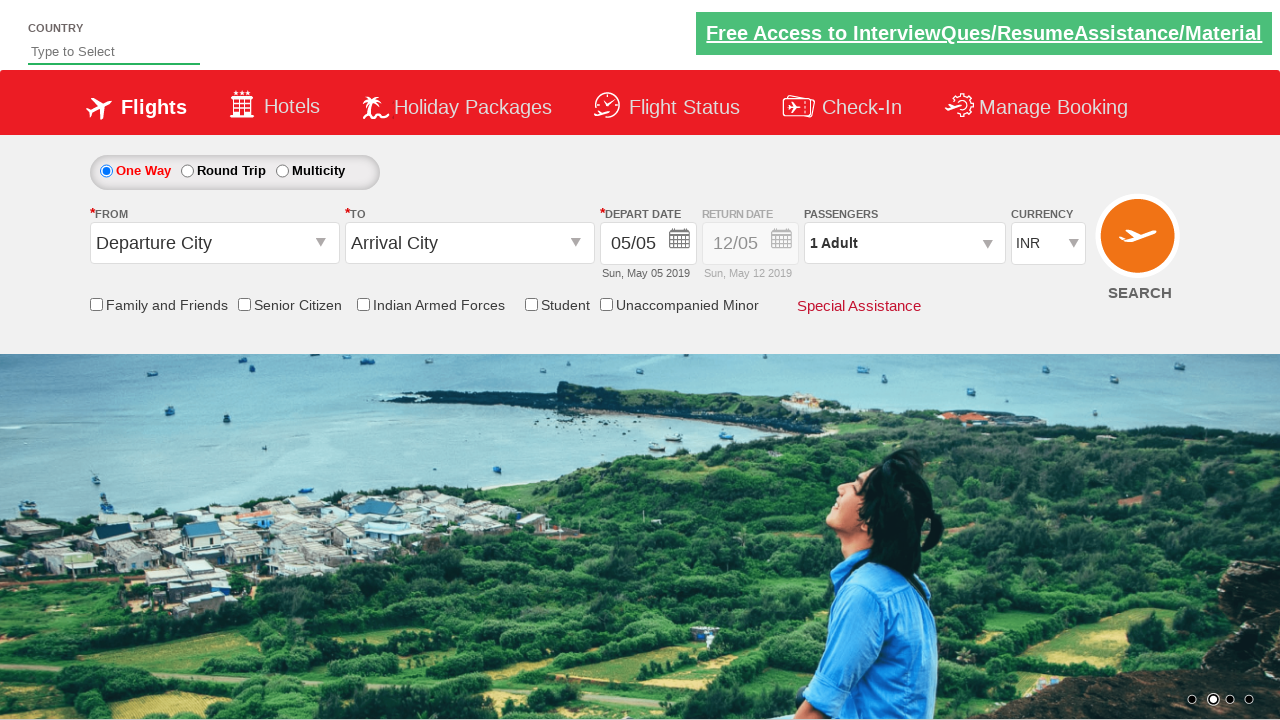

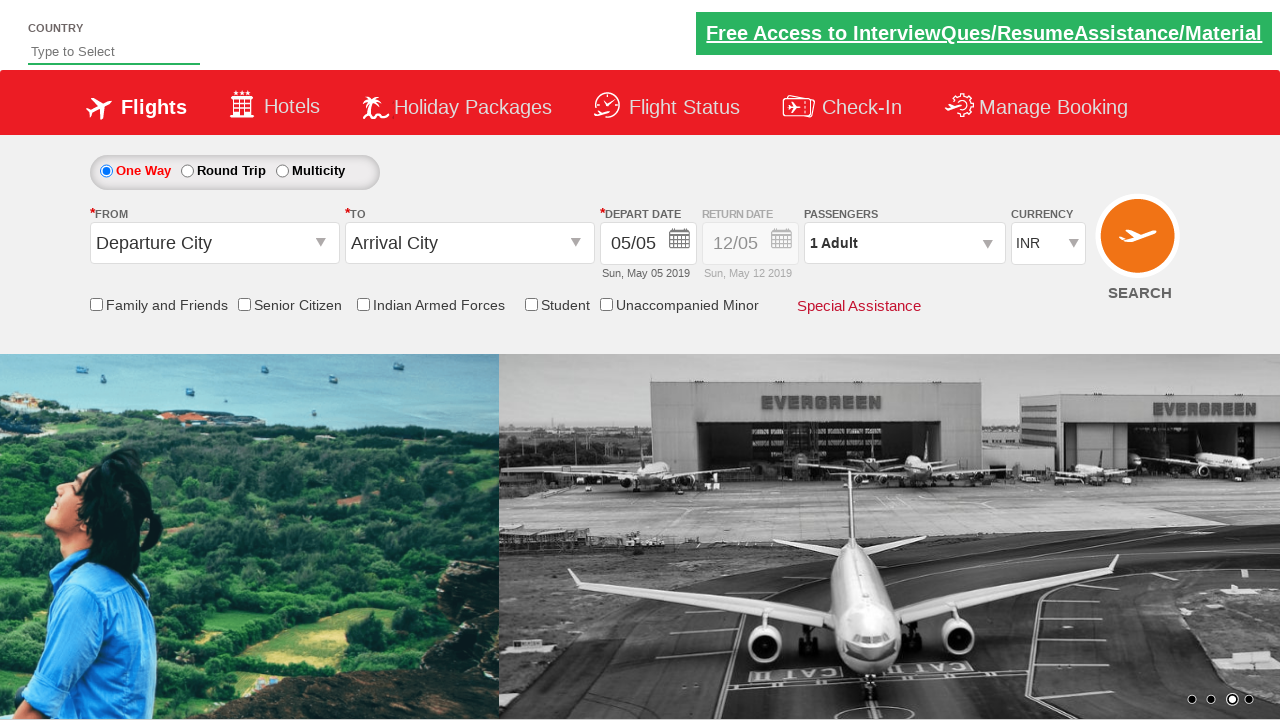